Navigates to Digikala (an Iranian e-commerce website) and waits for the page to load completely.

Starting URL: https://www.digikala.com/

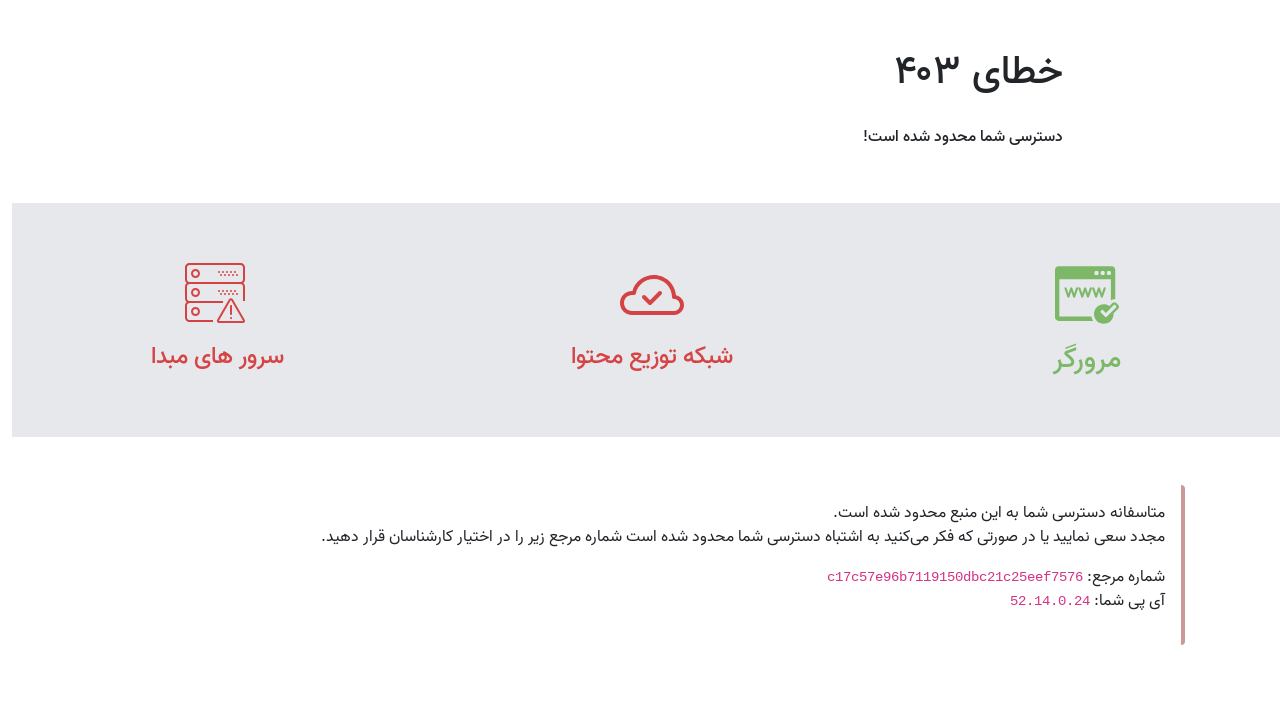

Navigated to Digikala homepage
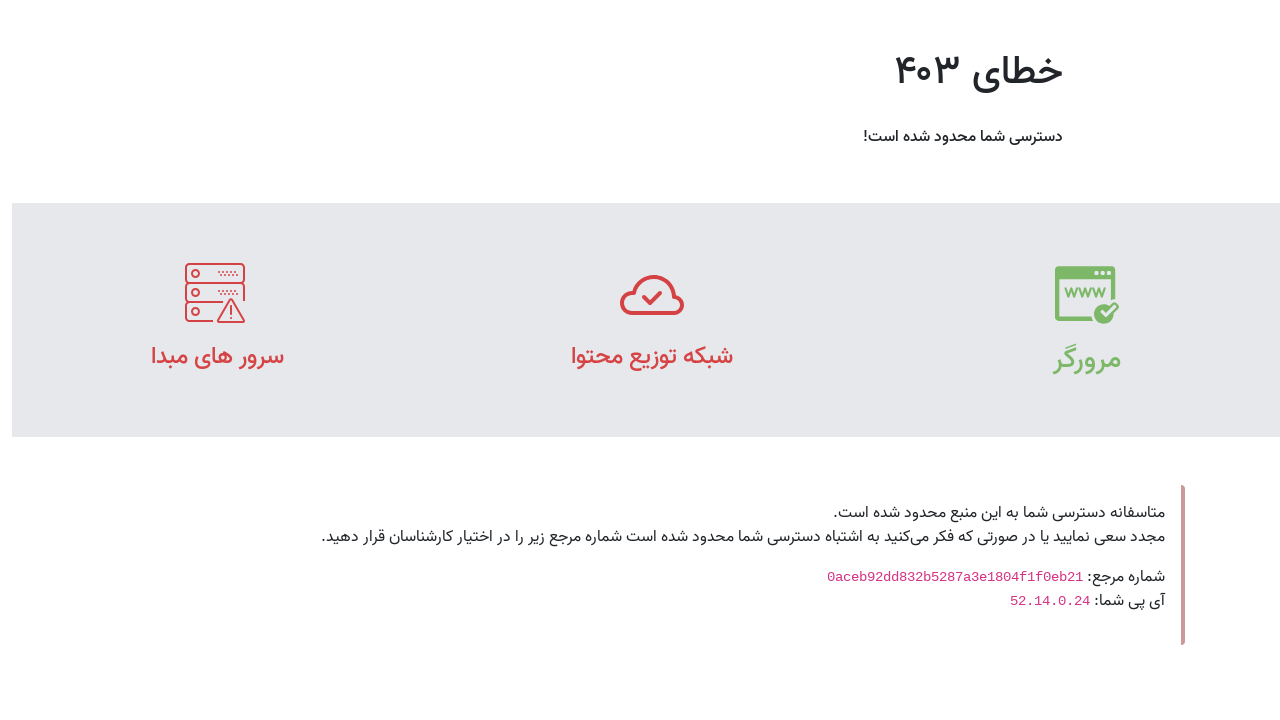

Page network activity idle - page fully loaded
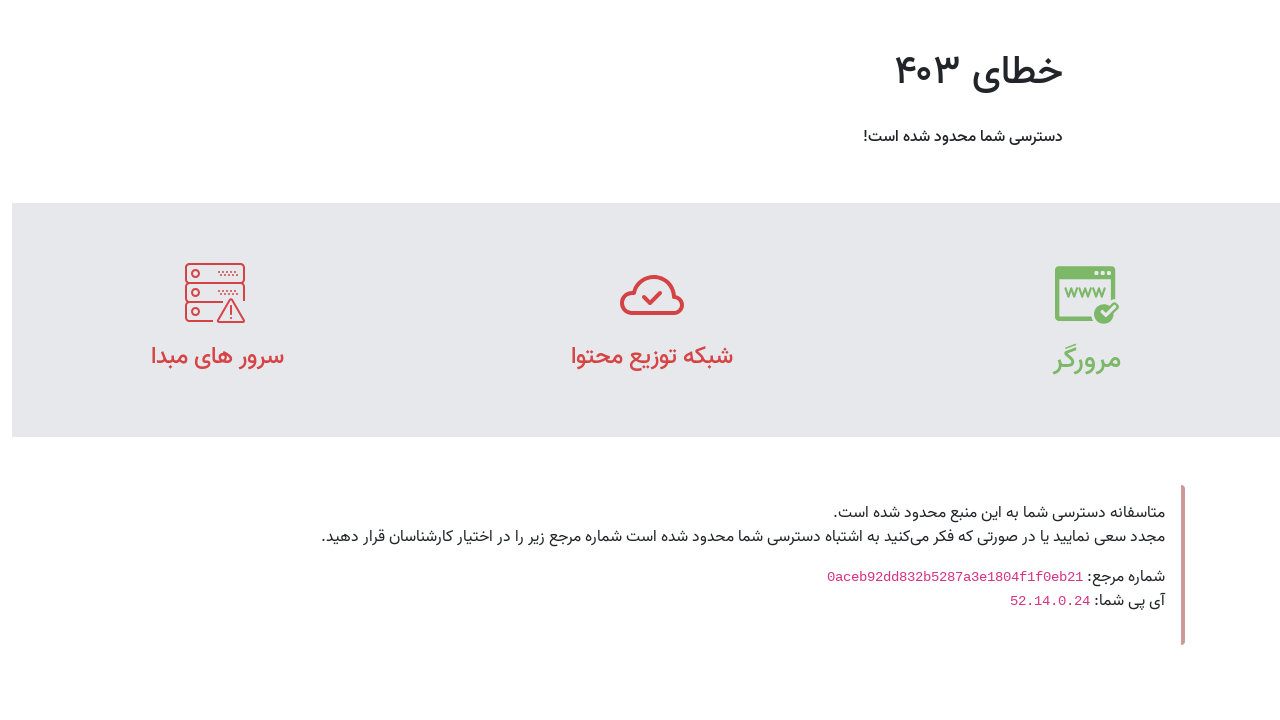

Main content body element is visible
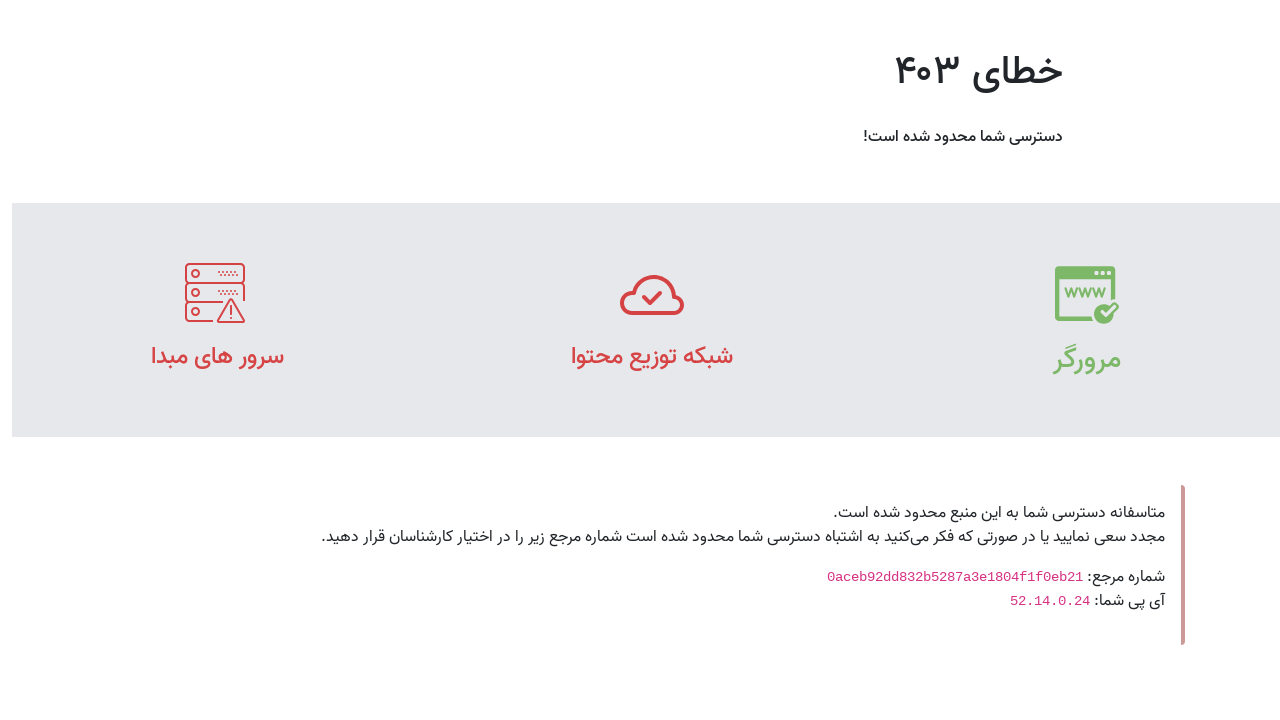

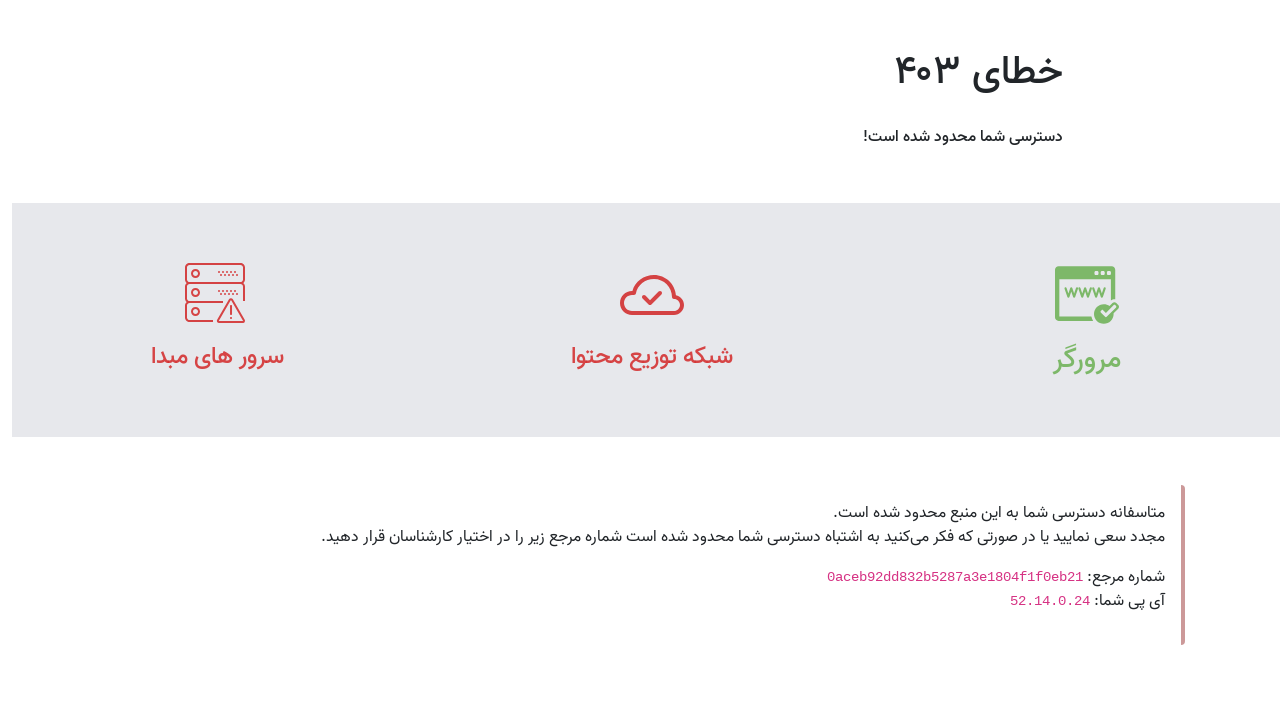